Tests a registration form by filling out all fields including personal information (name, address, email, phone), selecting gender, hobbies, skills, country, date of birth, and passwords, then submitting the form.

Starting URL: https://demo.automationtesting.in/Register.html

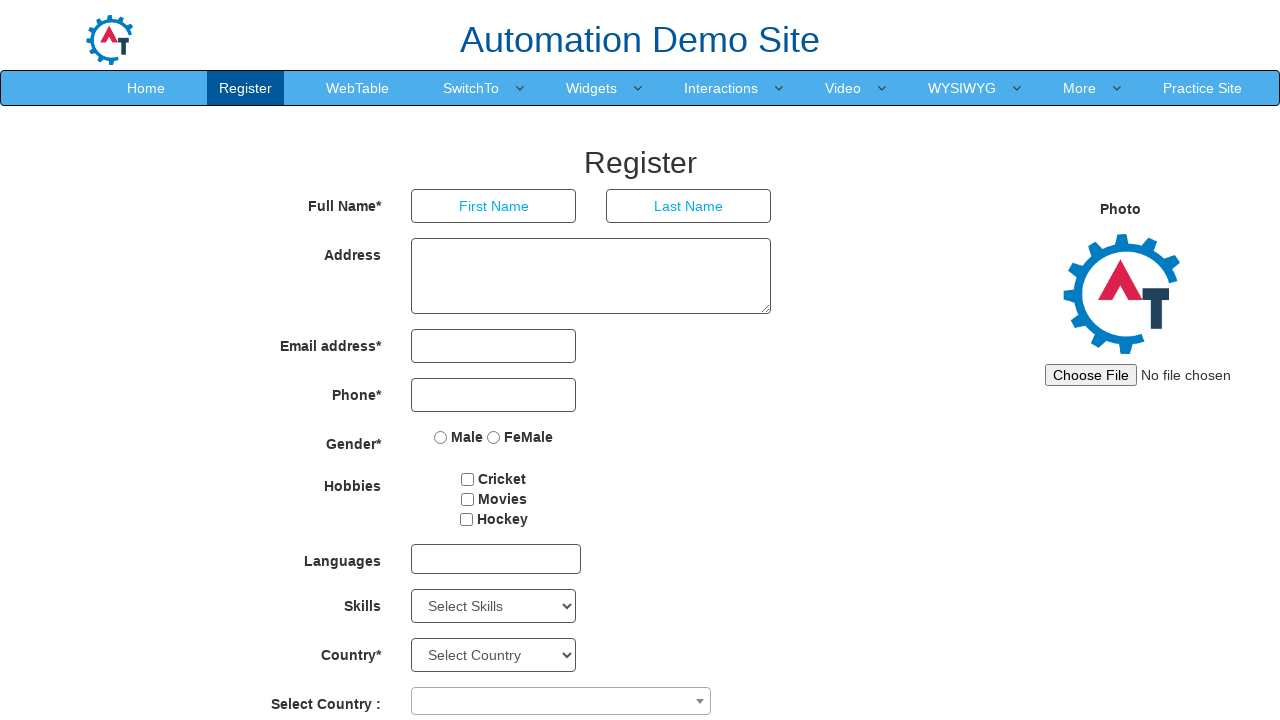

Filled First Name field with 'Pradeep' on input[placeholder='First Name']
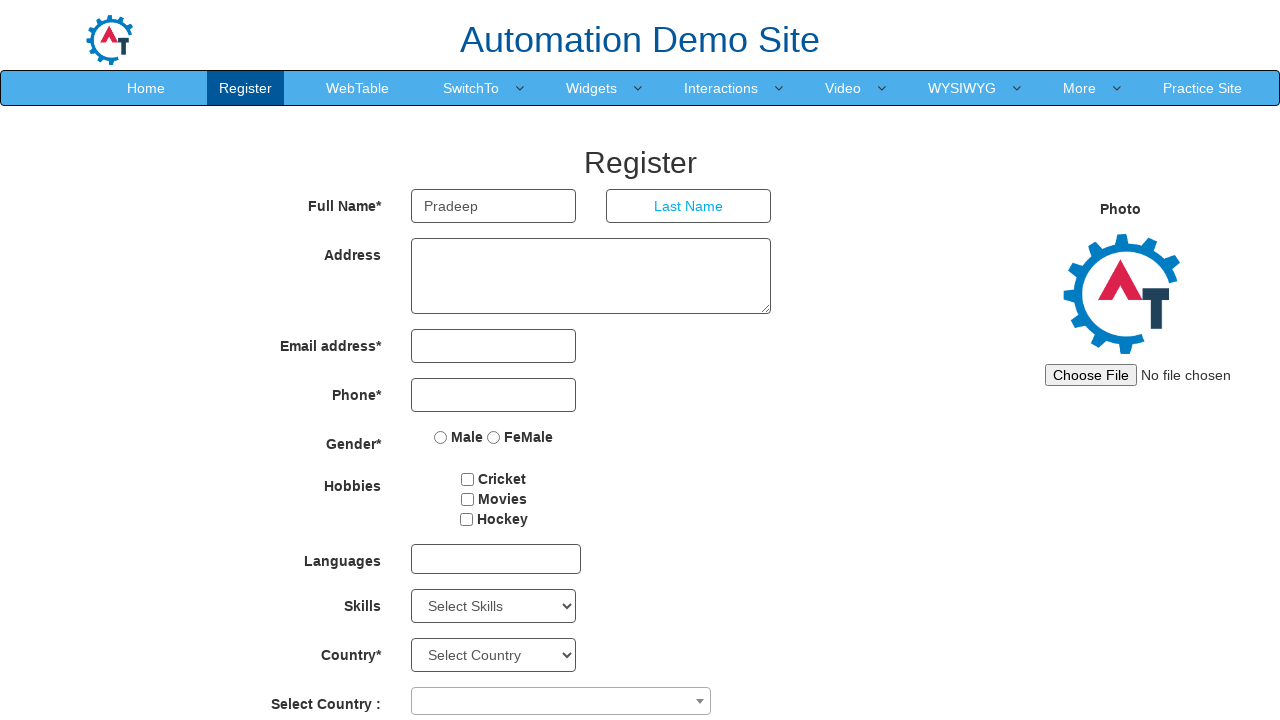

Filled Last Name field with 'B A' on //input[@ng-model='LastName']
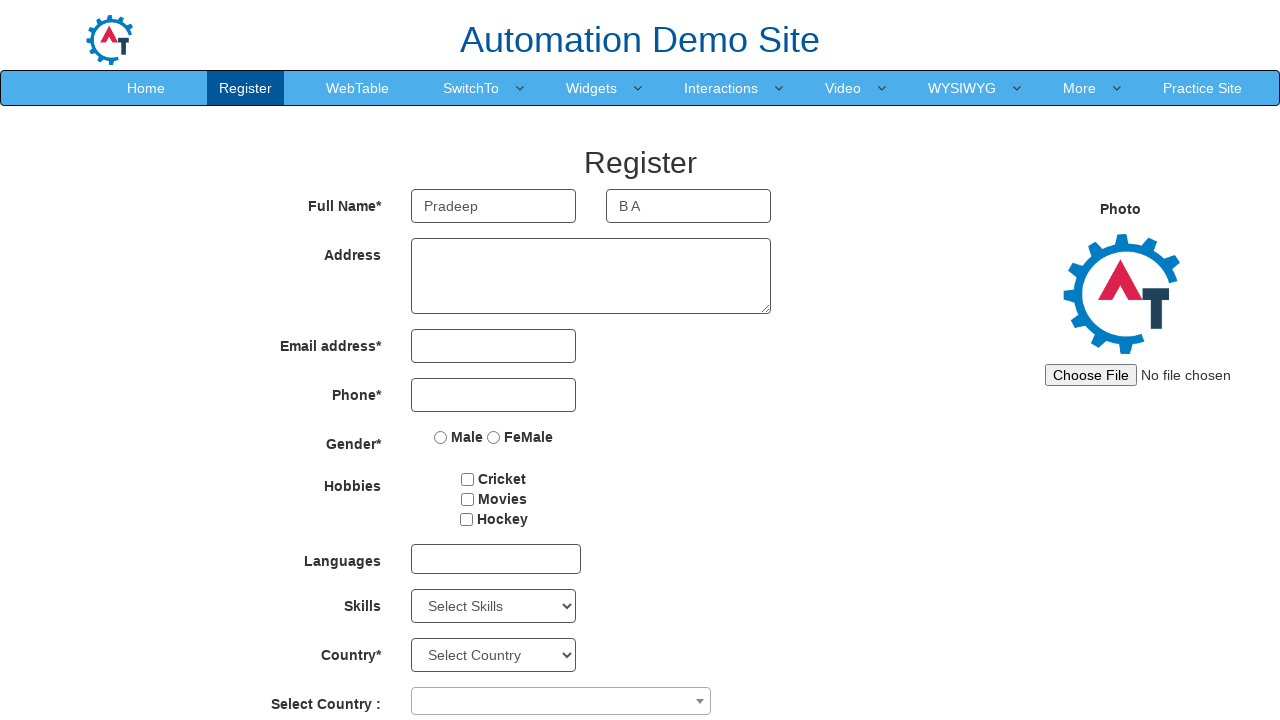

Filled Address field with complete address on textarea.form-control
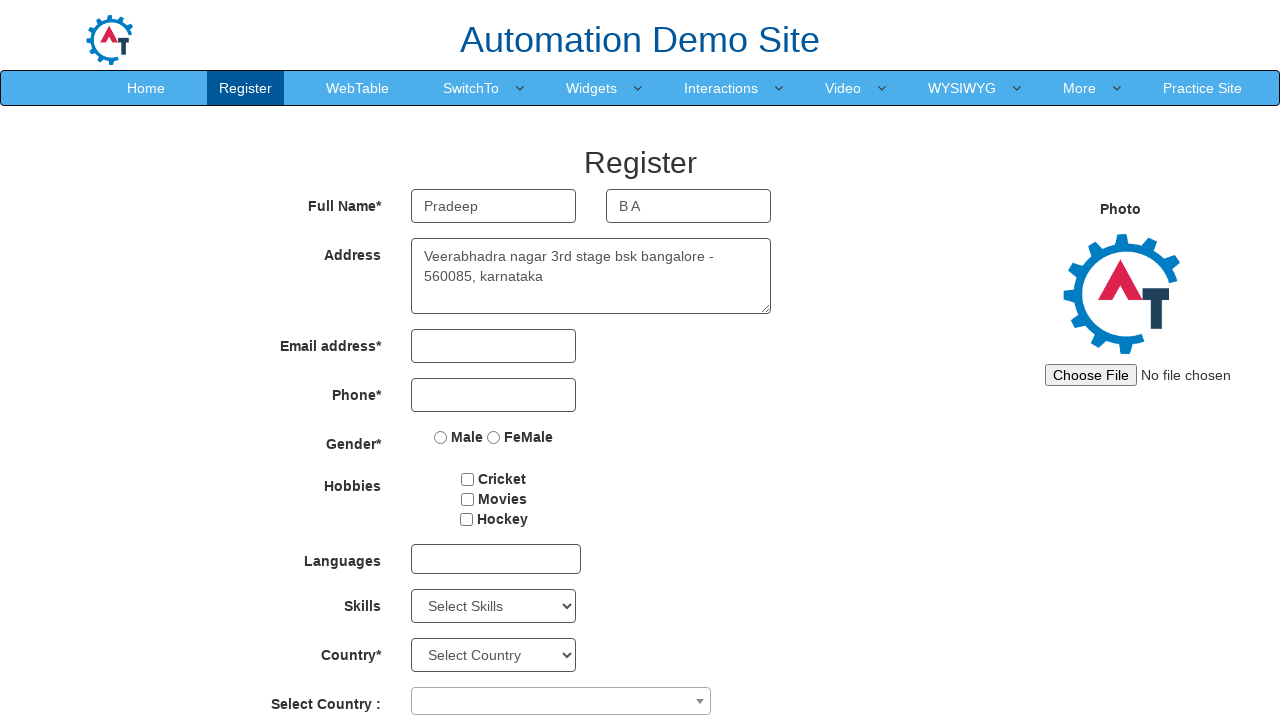

Filled Email field with 'PradeepWvf@gmail.com' on input[type='email']
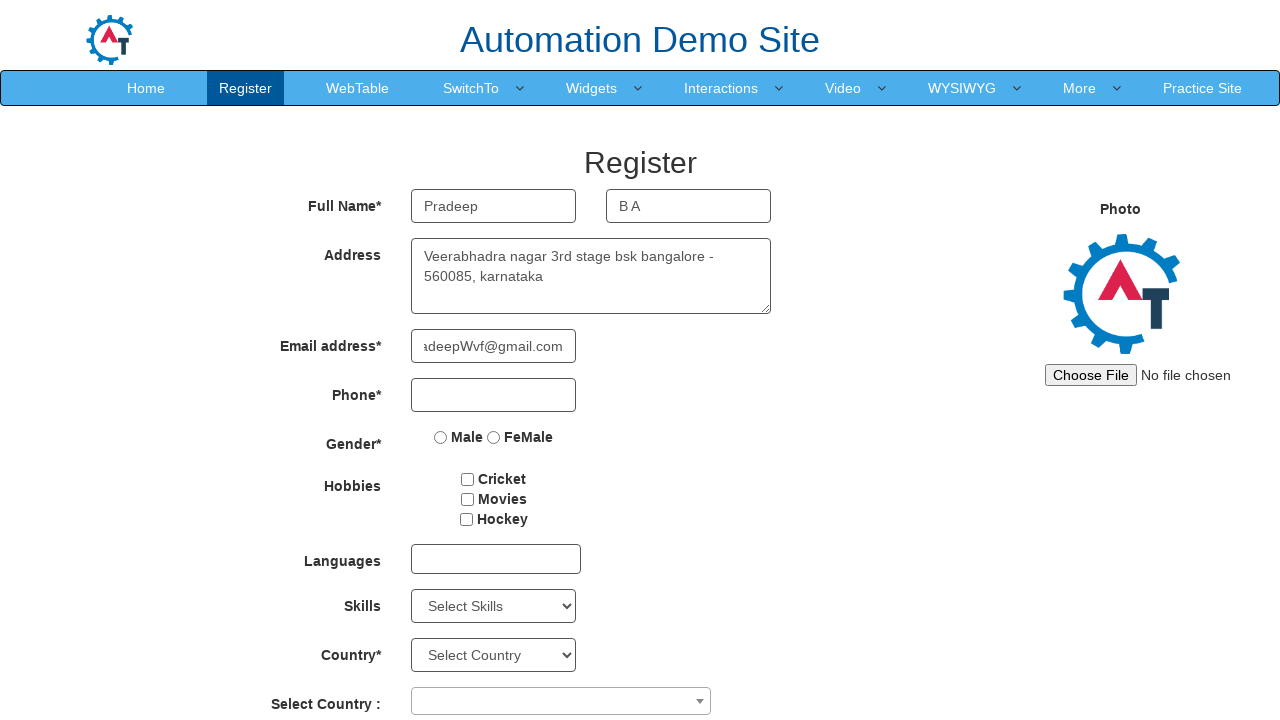

Filled Phone field with '9876543210' on input[type='tel']
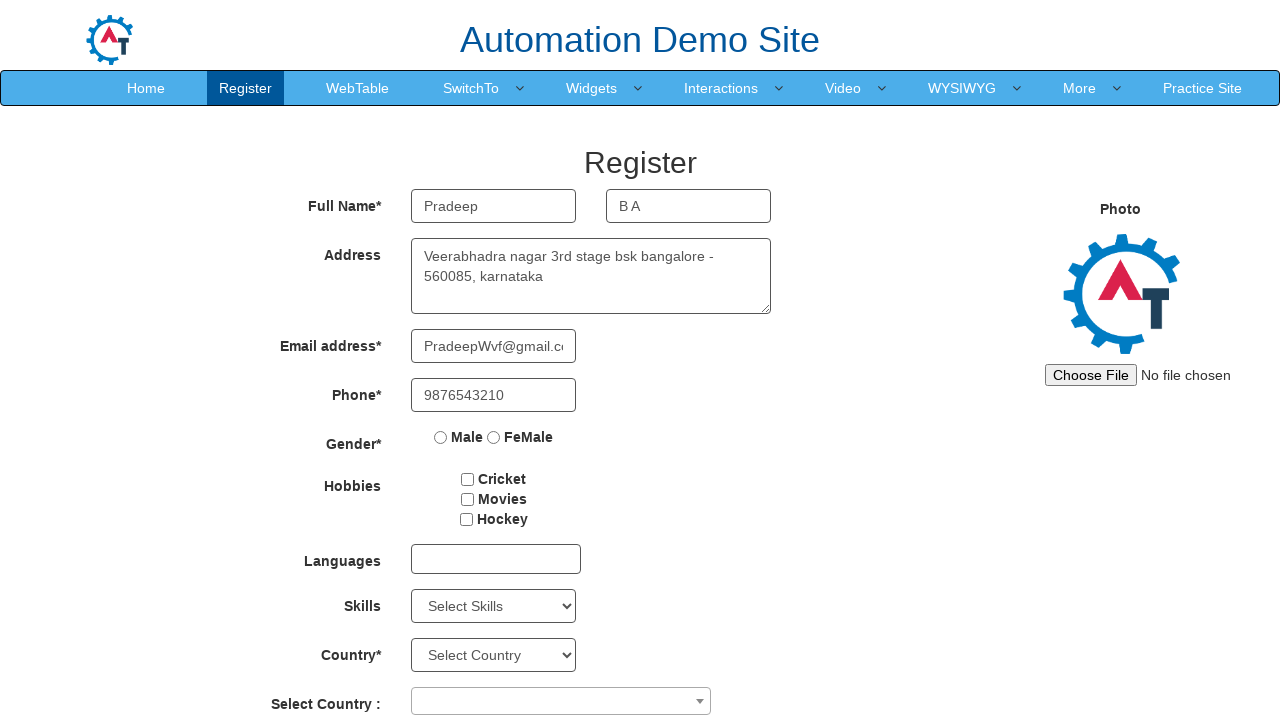

Selected Gender as 'Male' at (441, 437) on input[value='Male']
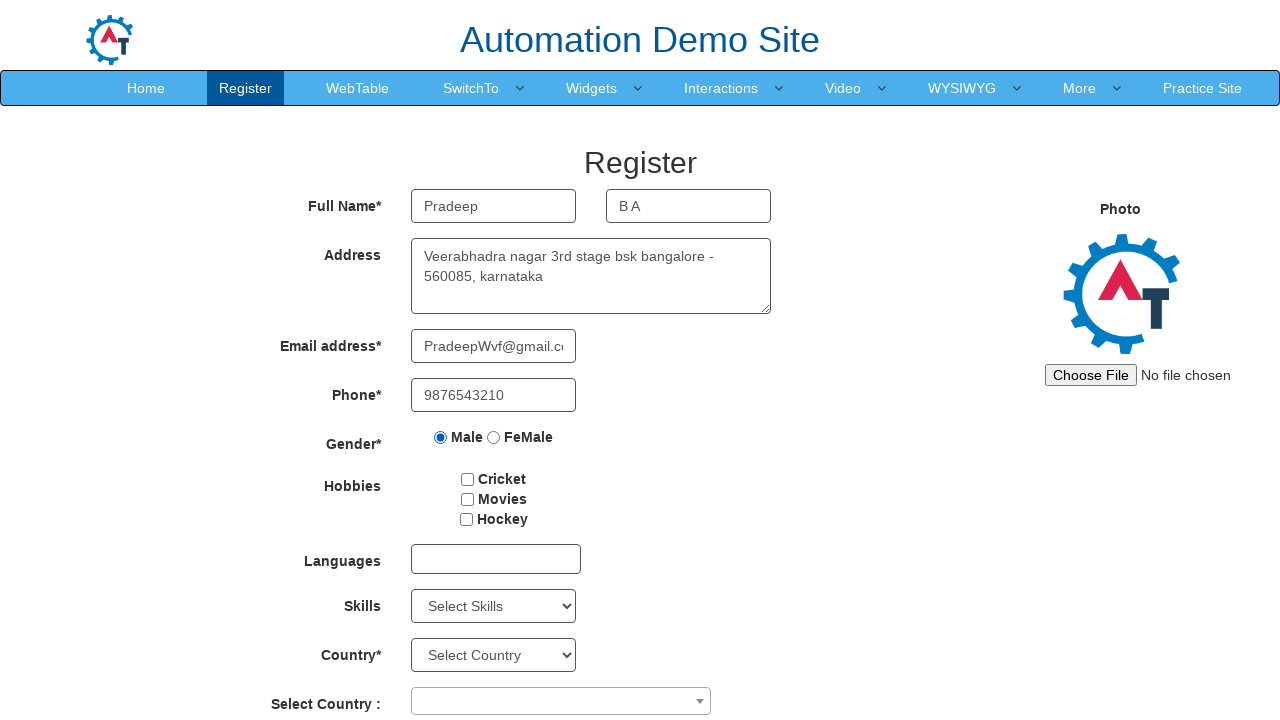

Selected hobby 'Cricket' at (468, 479) on #checkbox1
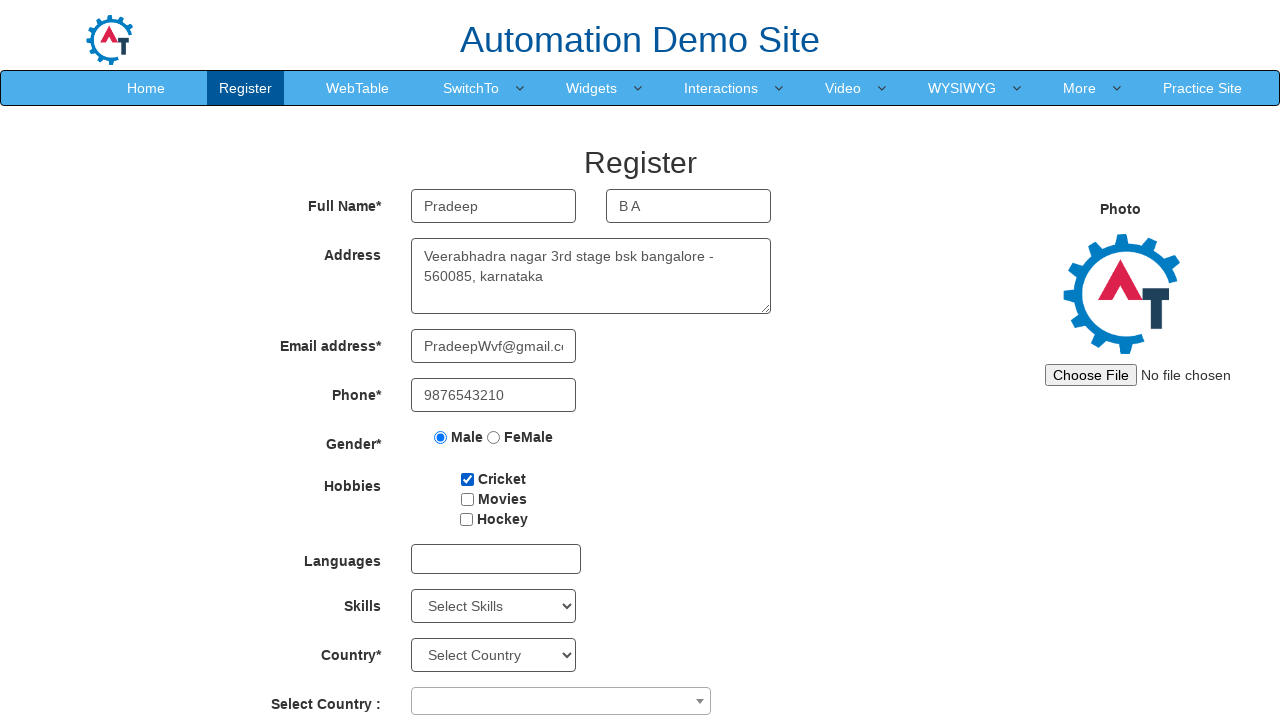

Selected hobby 'Movies' at (467, 499) on #checkbox2
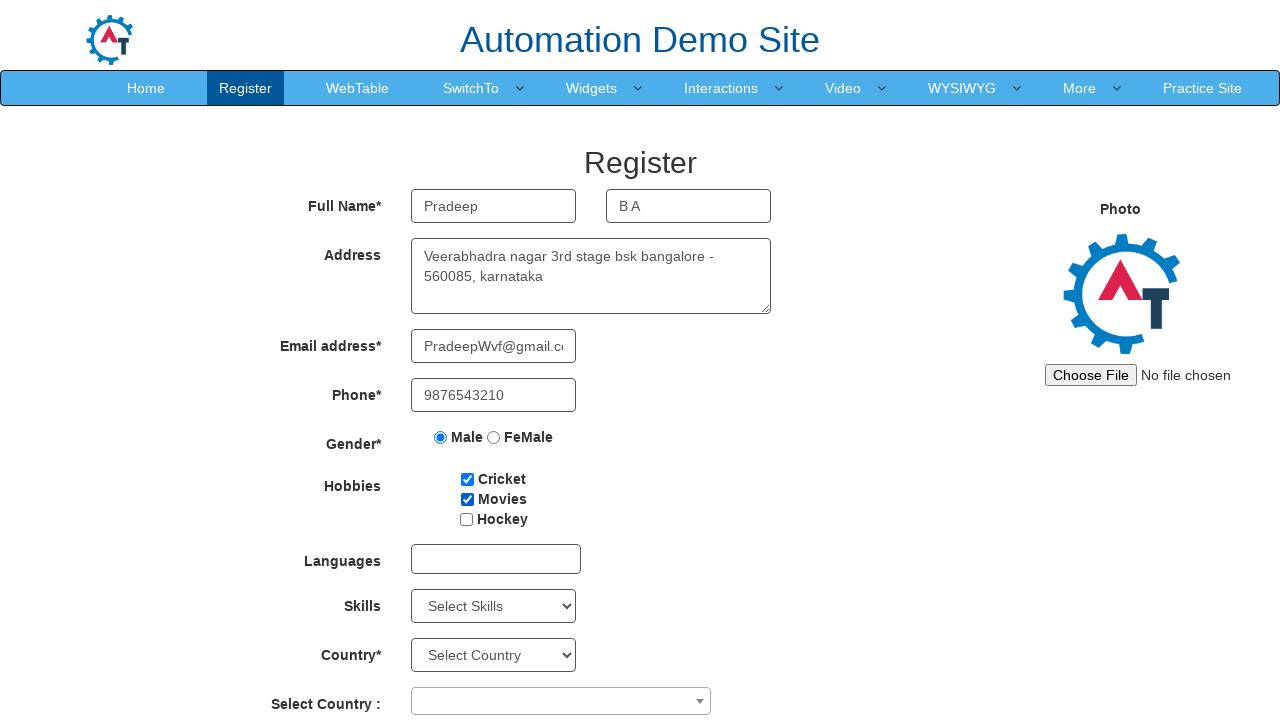

Selected Skill as 'Client Support' on #Skills
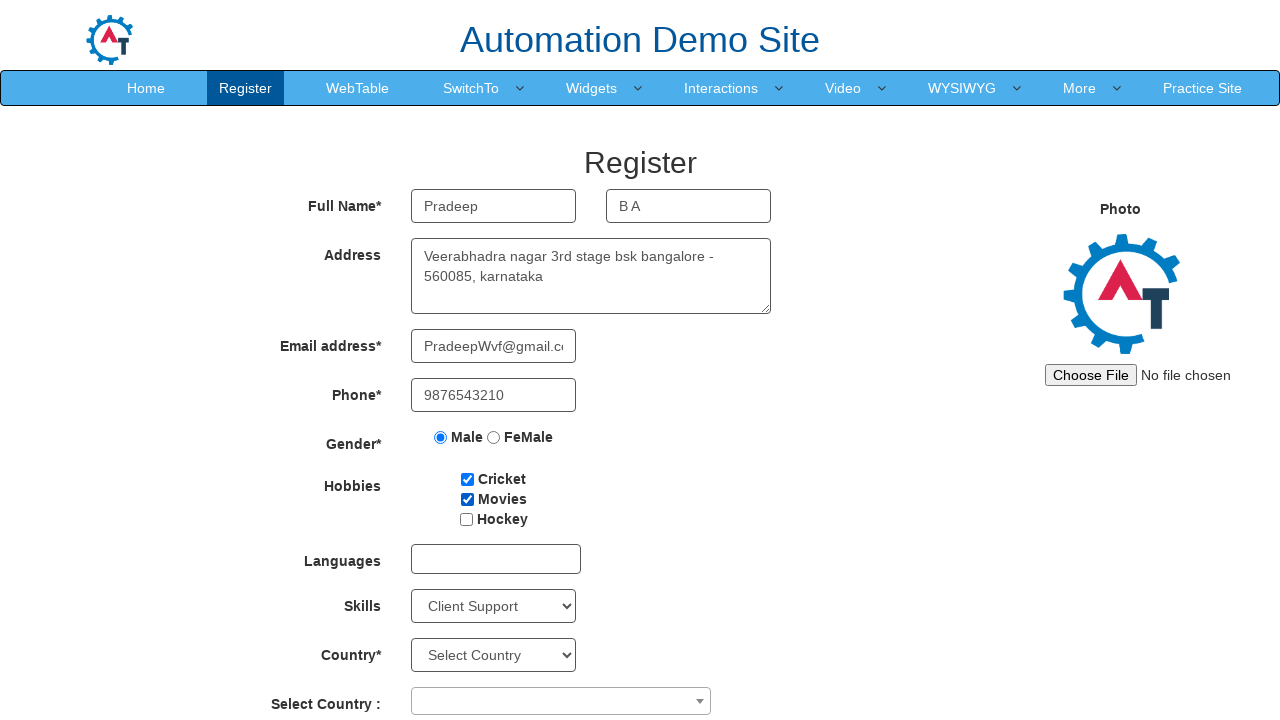

Selected Country from dropdown on #countries
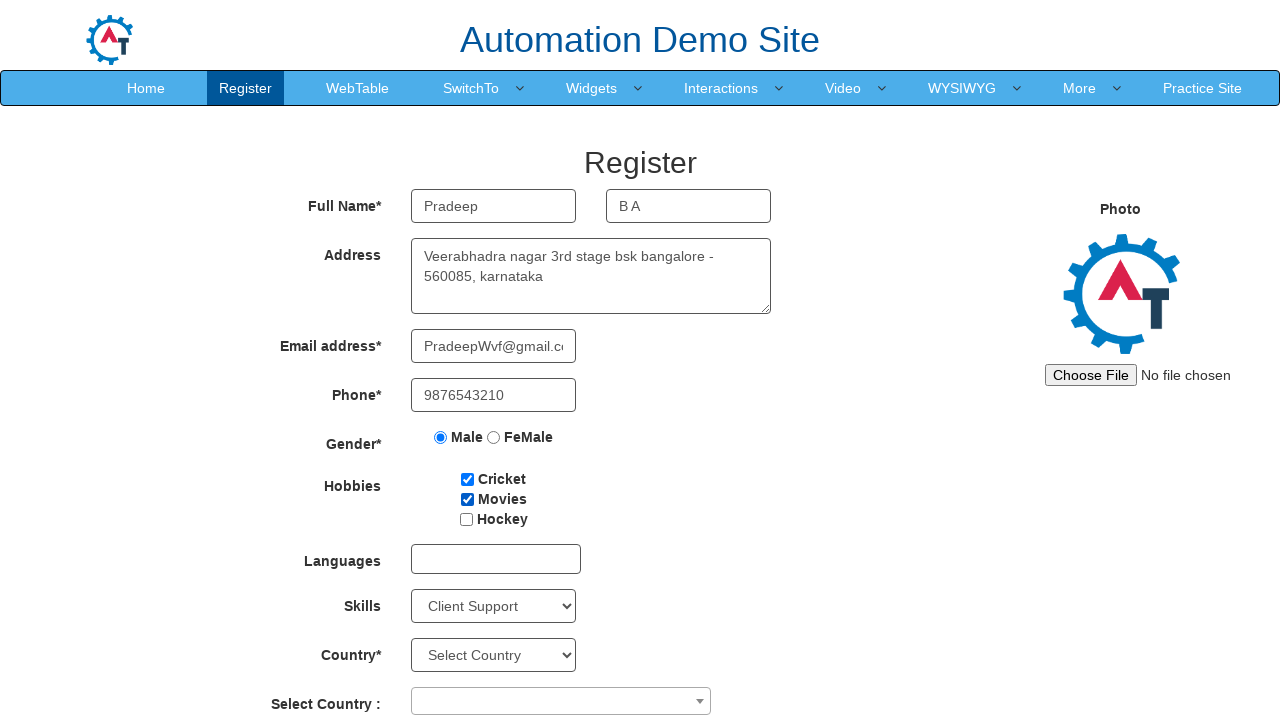

Selected Year of Birth as '1929' on #yearbox
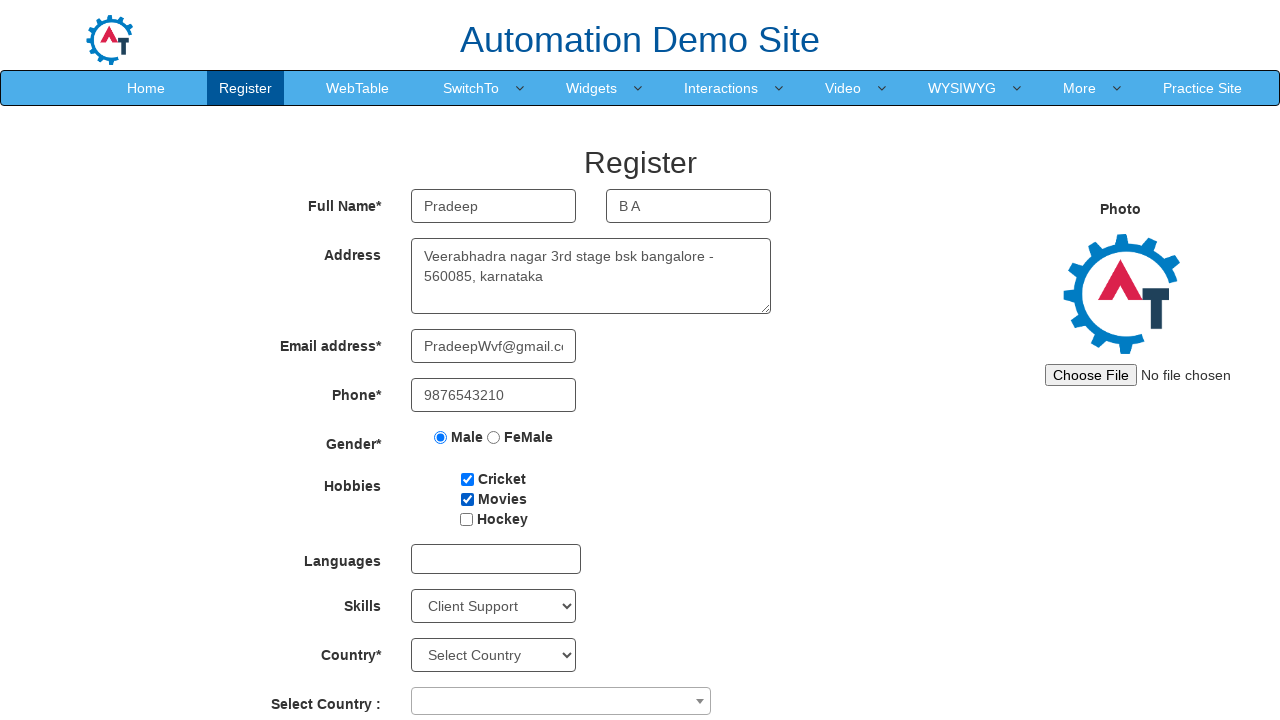

Selected Month of Birth as 'March' on select[placeholder='Month']
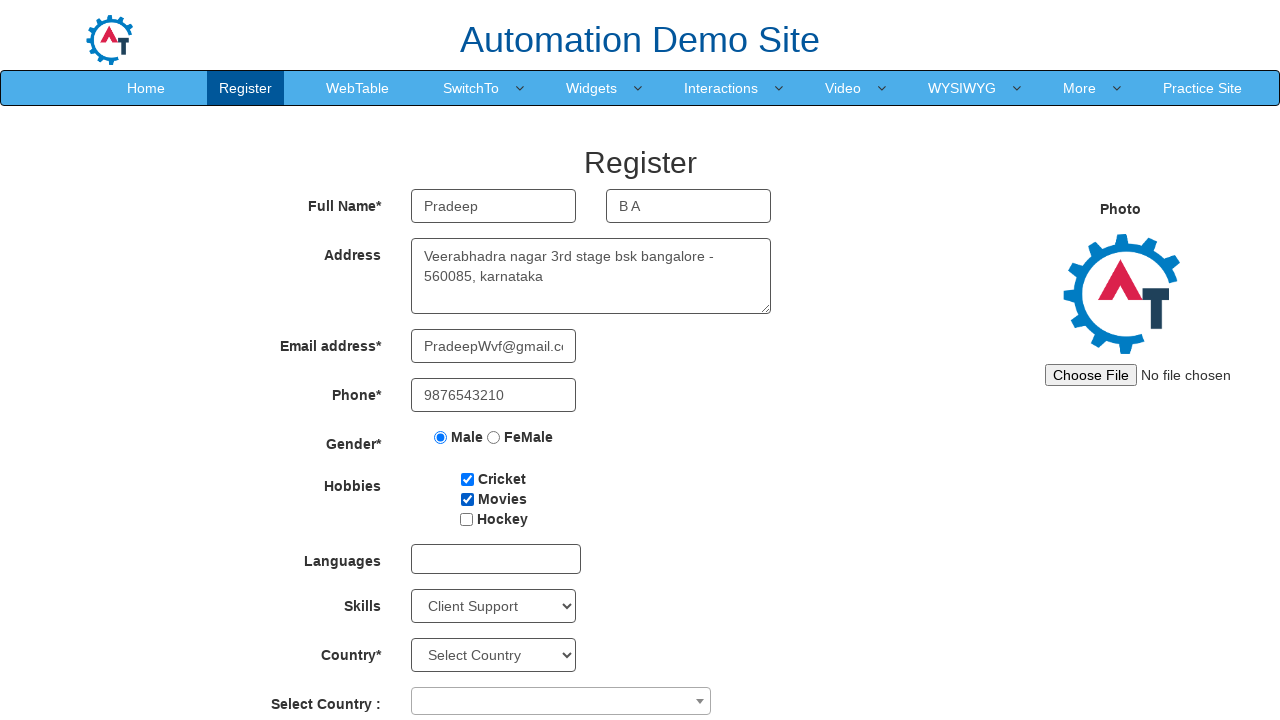

Selected Day of Birth as '6' on #daybox
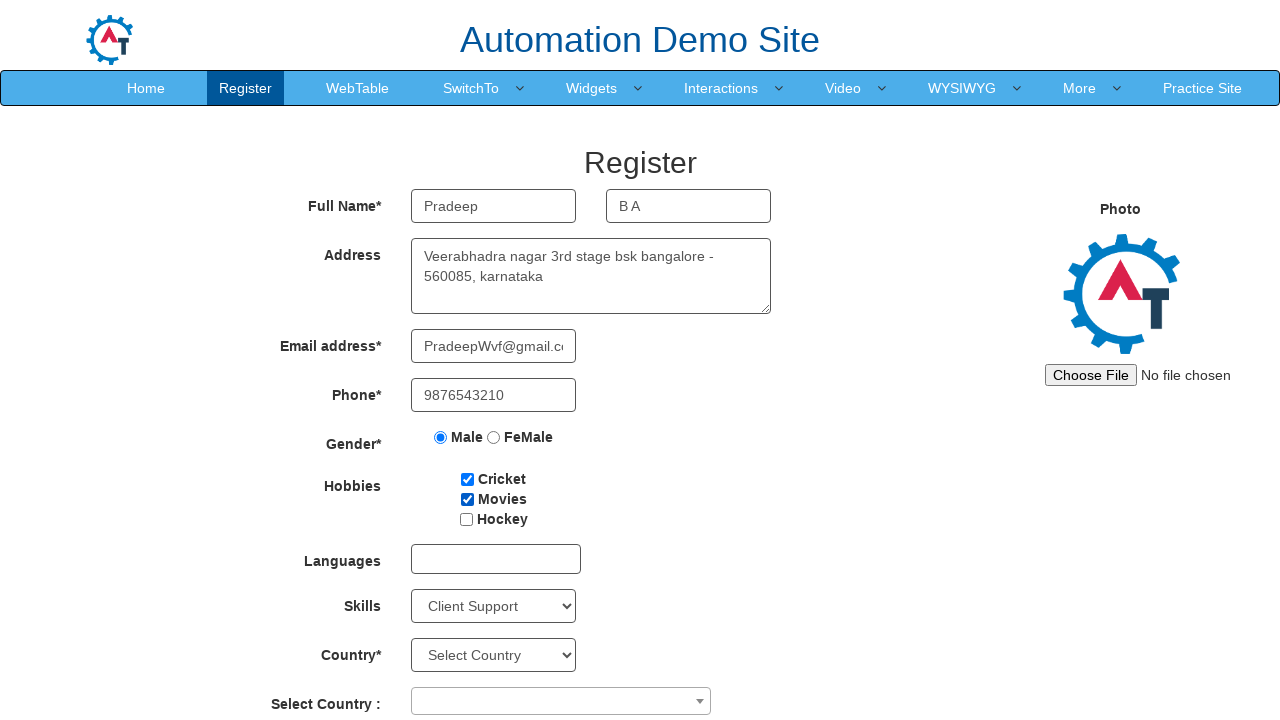

Filled Password field on #firstpassword
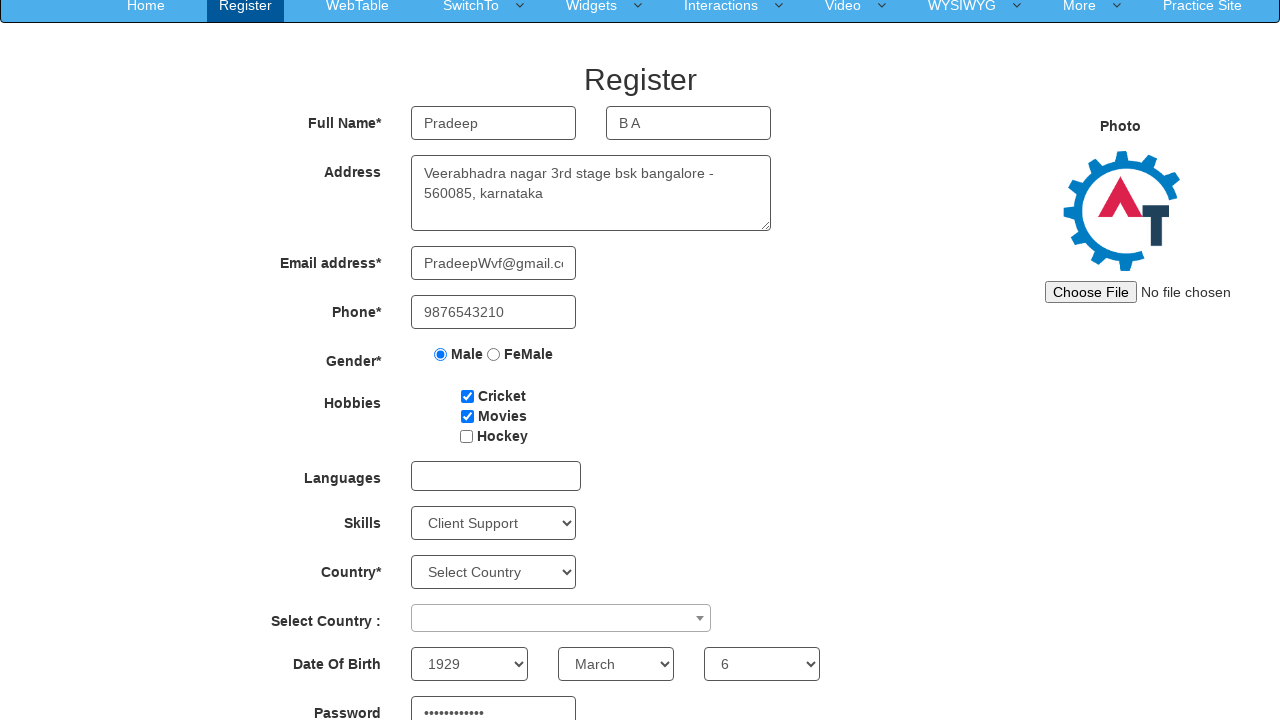

Filled Confirm Password field on #secondpassword
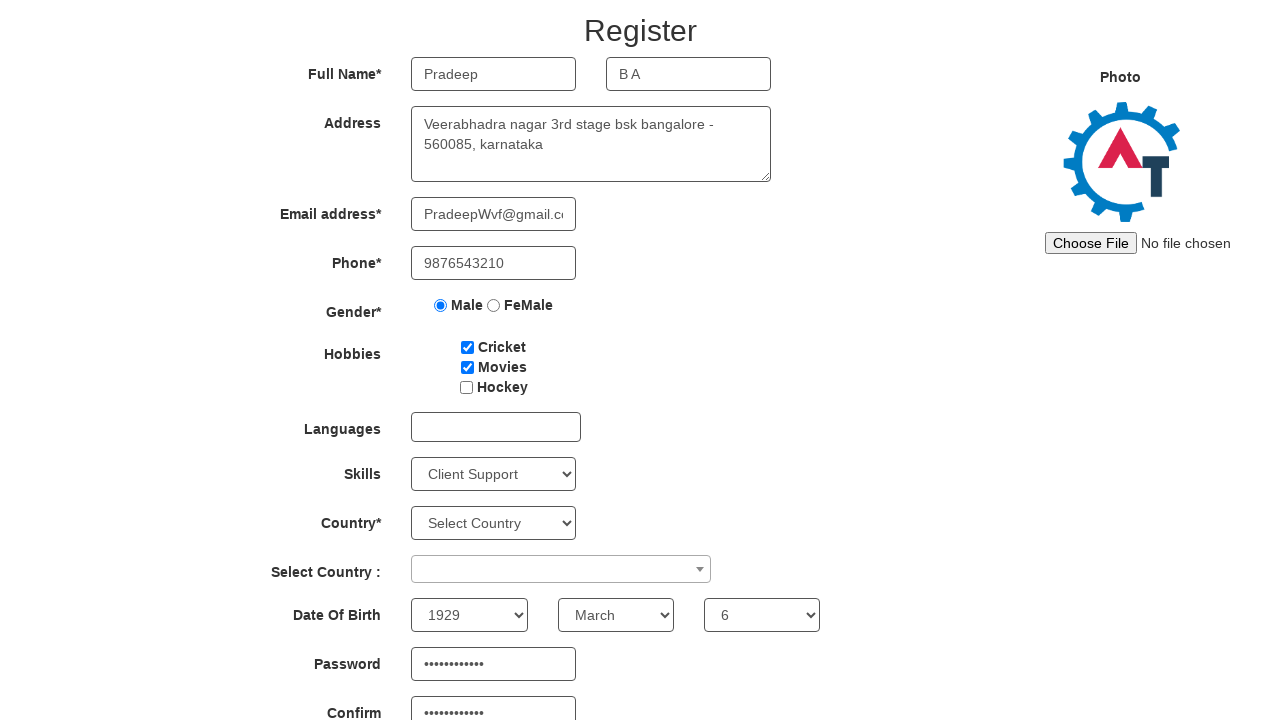

Clicked Submit button to submit registration form at (572, 623) on #submitbtn
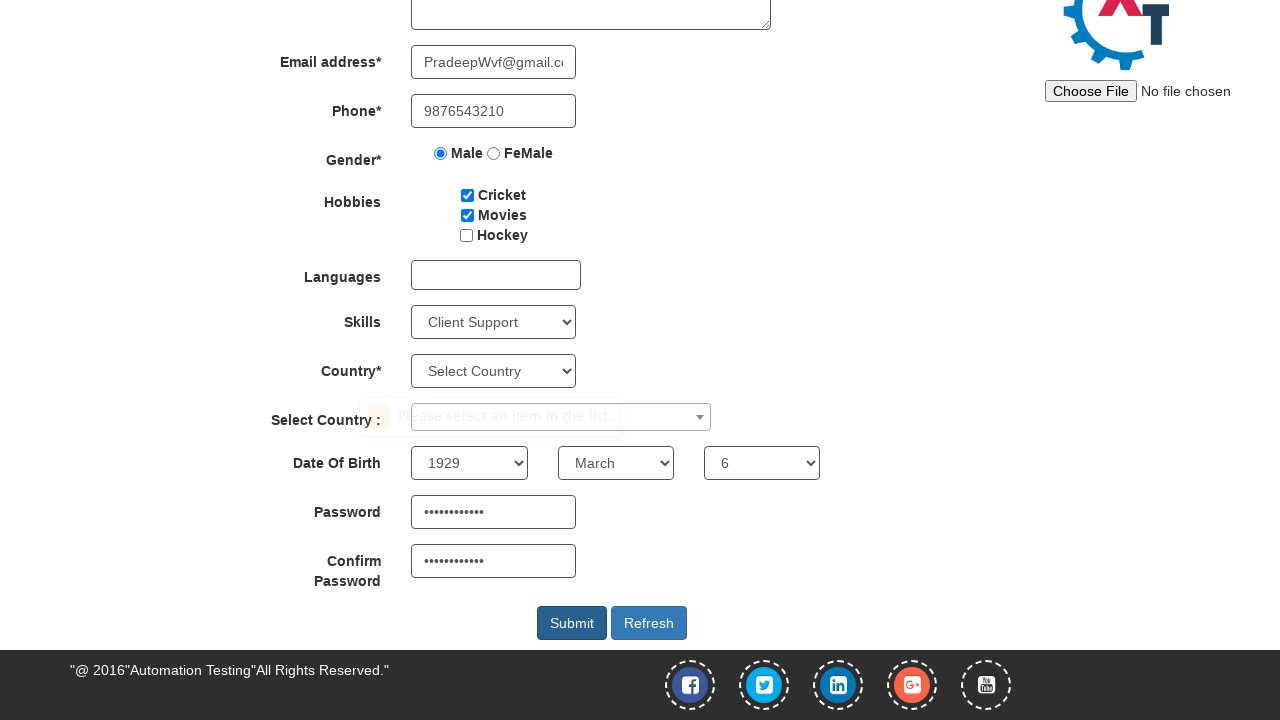

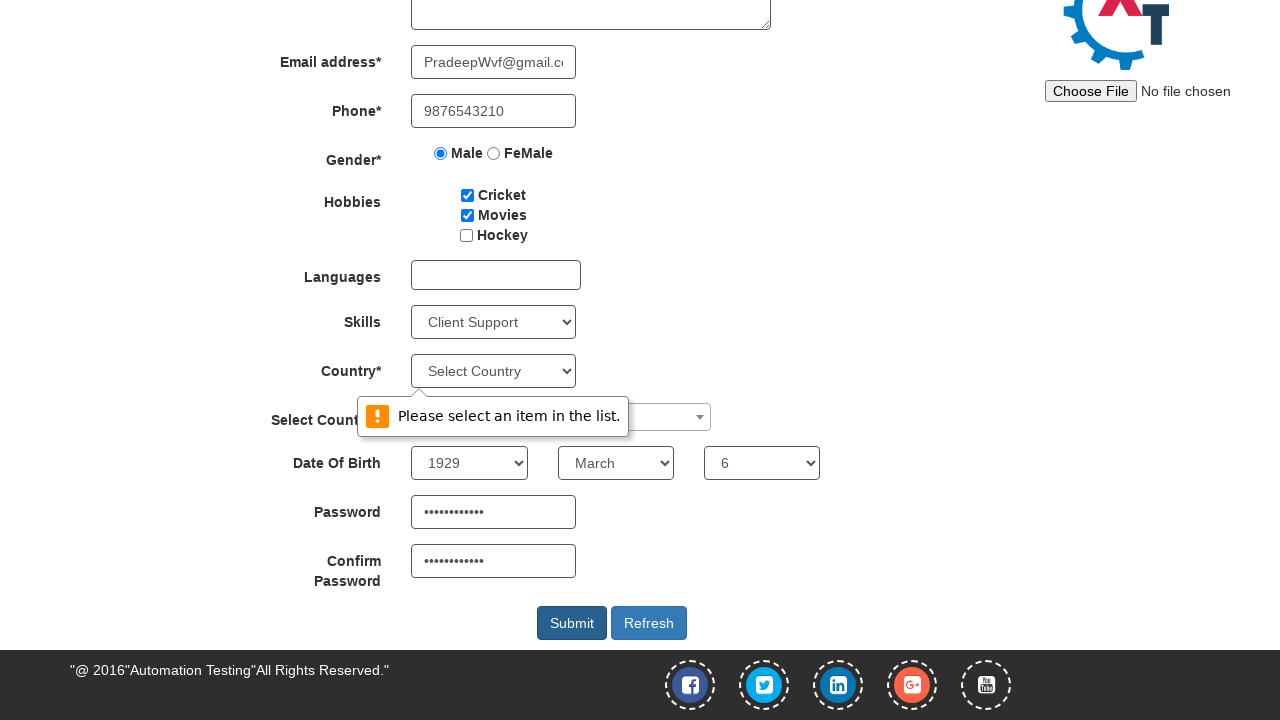